Tests multi-select dropdown functionality by selecting multiple states, verifying selections, and then deselecting them

Starting URL: https://www.lambdatest.com/selenium-playground/select-dropdown-demo

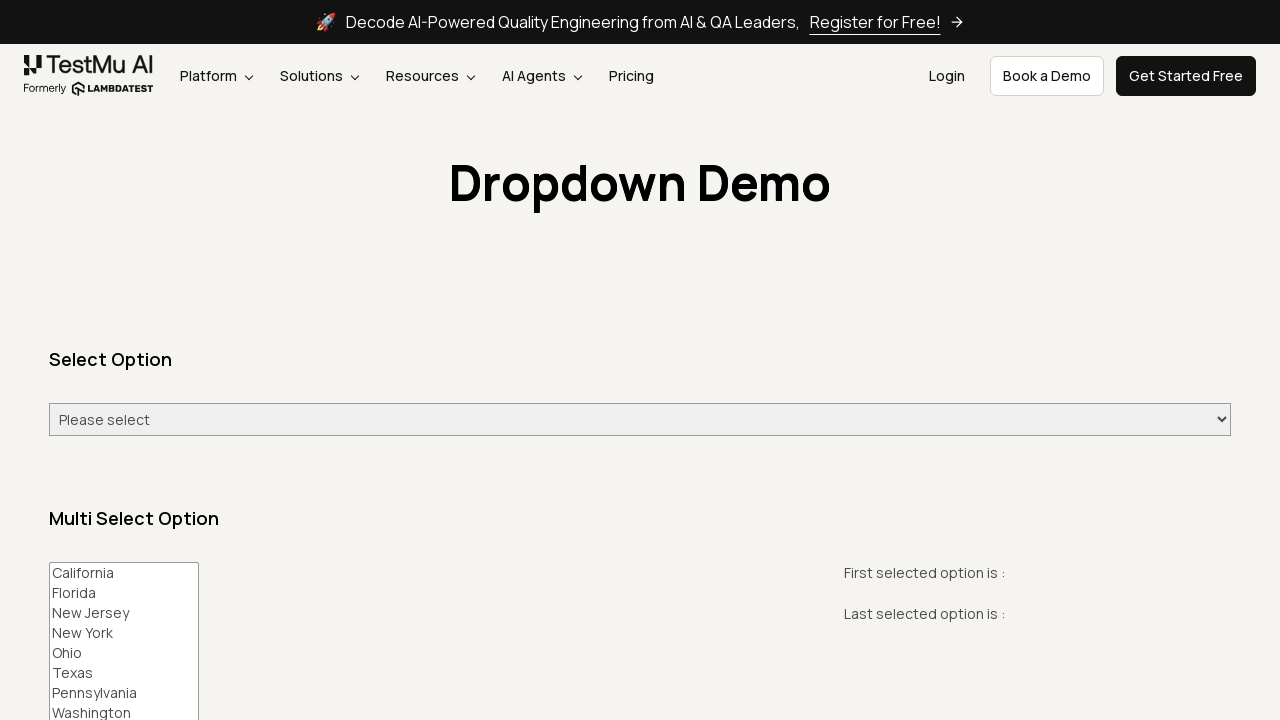

Located multi-select dropdown element
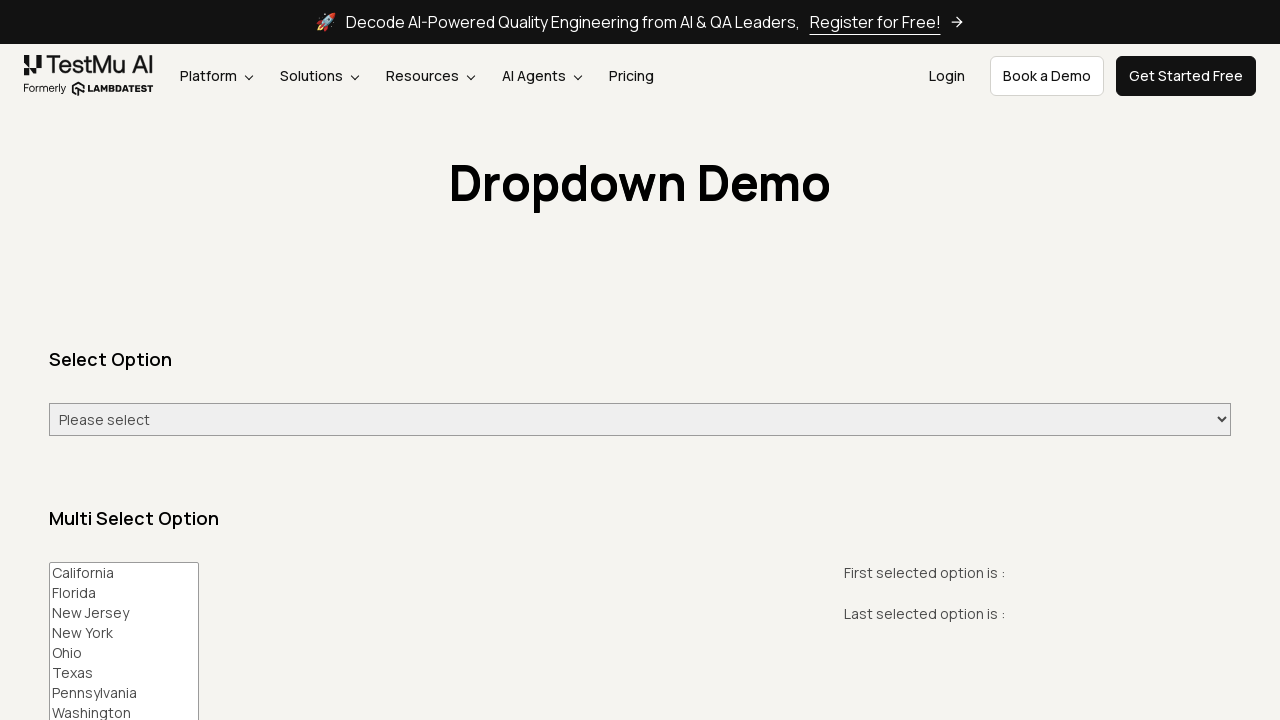

Selected 'Ohio' from multi-select dropdown on #multi-select
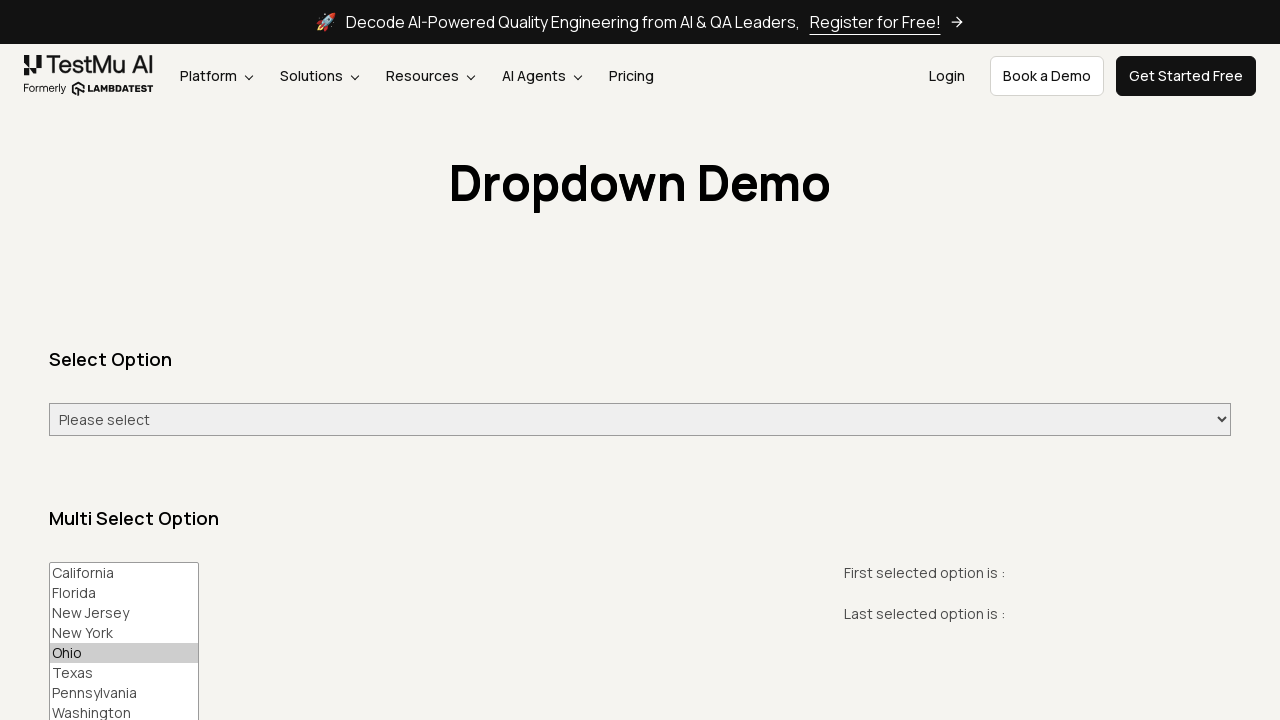

Selected 'Texas' from multi-select dropdown on #multi-select
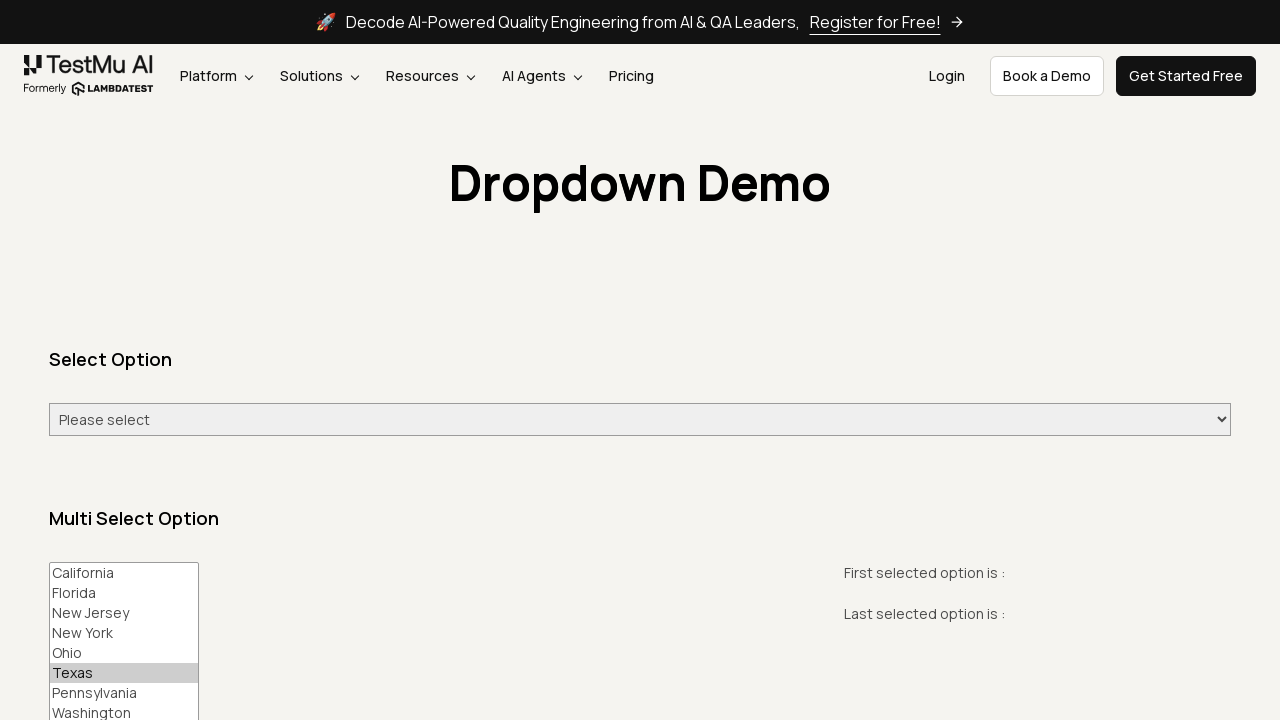

Selected 'California' from multi-select dropdown on #multi-select
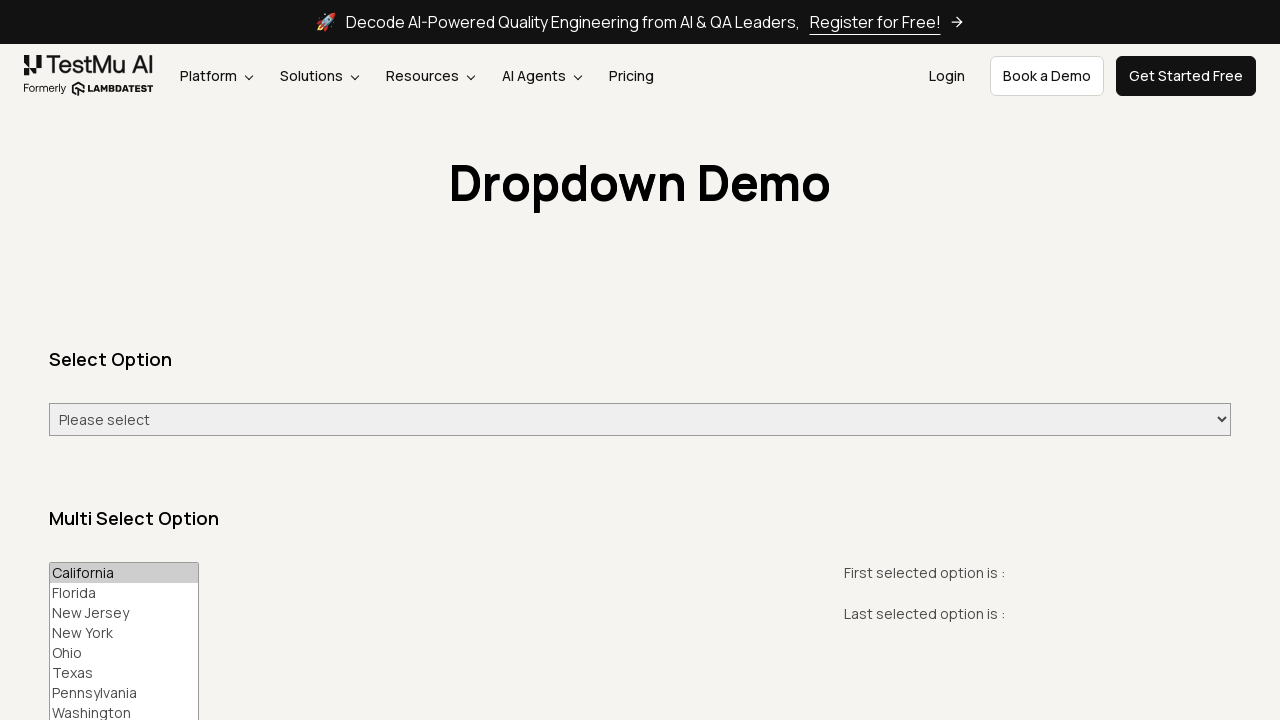

Retrieved all selected options from dropdown
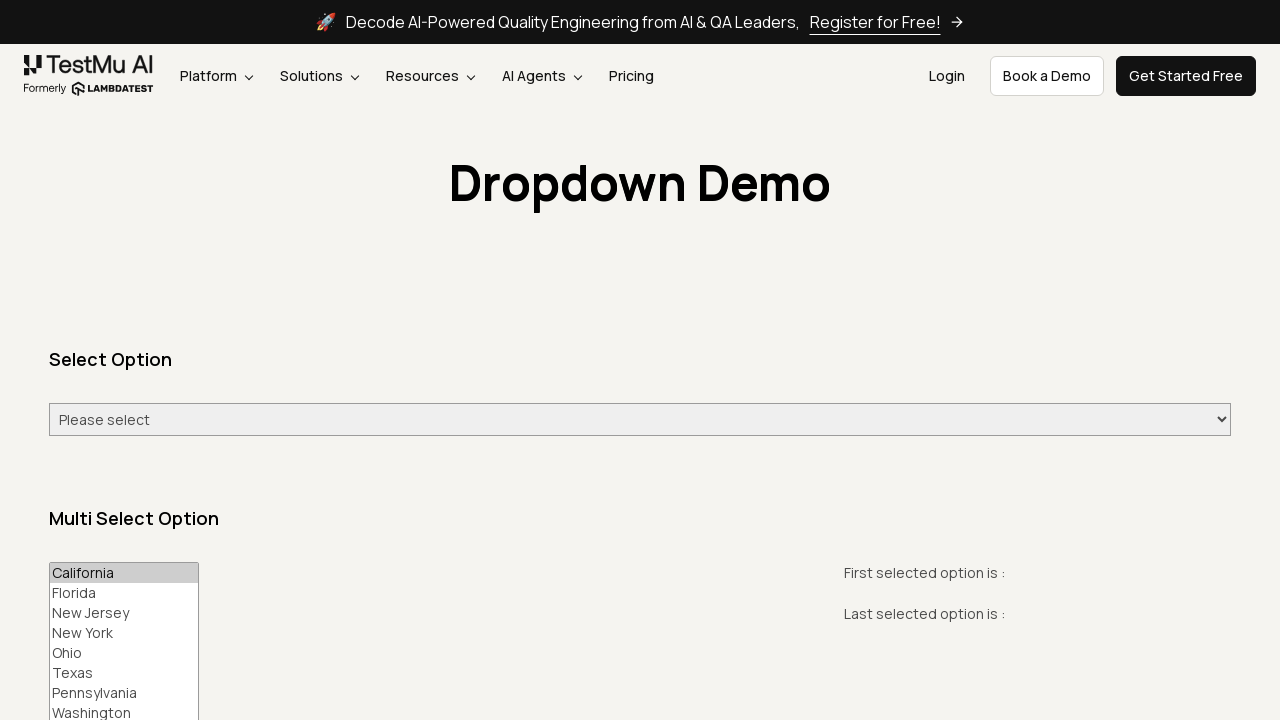

Printed selected option text: California
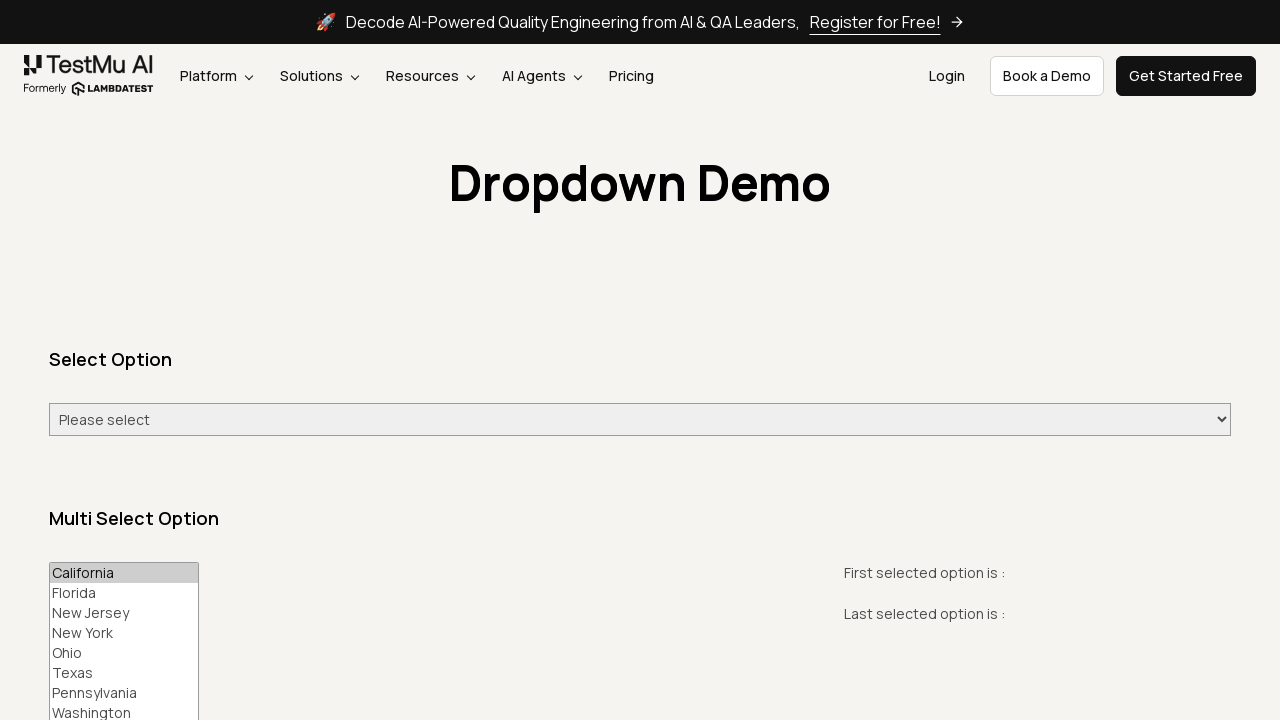

Retrieved first selected option from dropdown
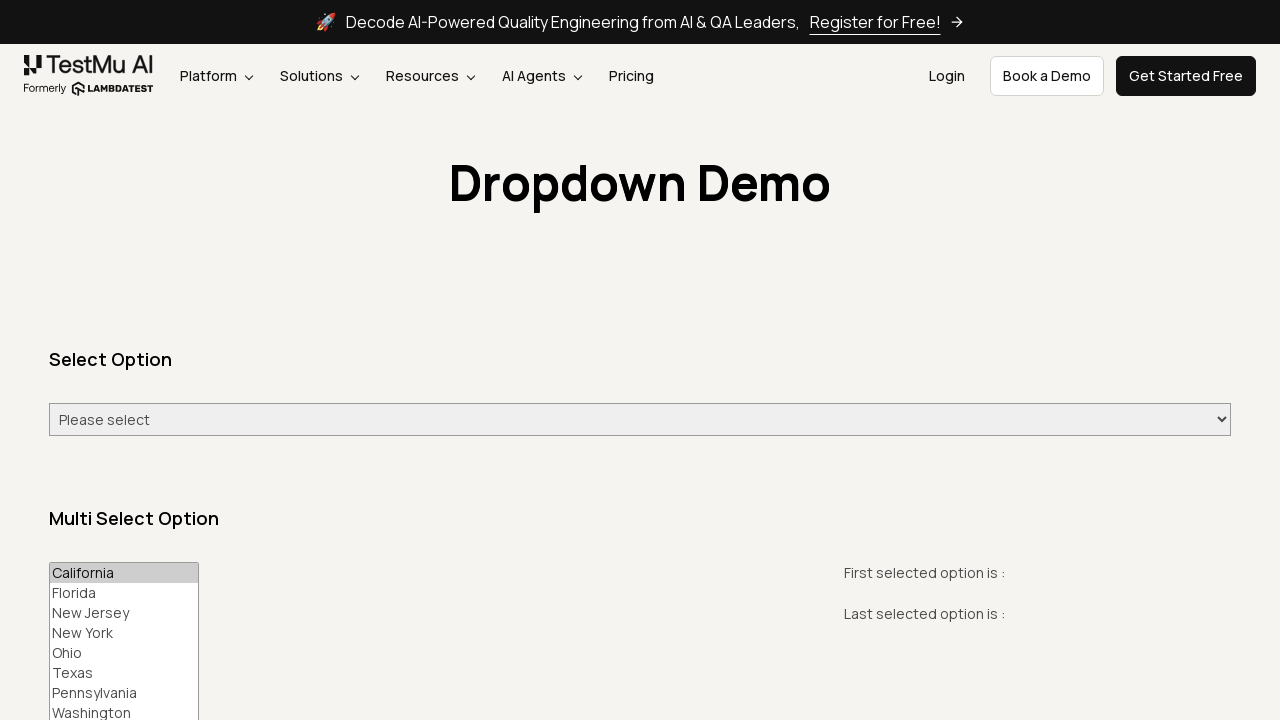

Printed first selected option text: California
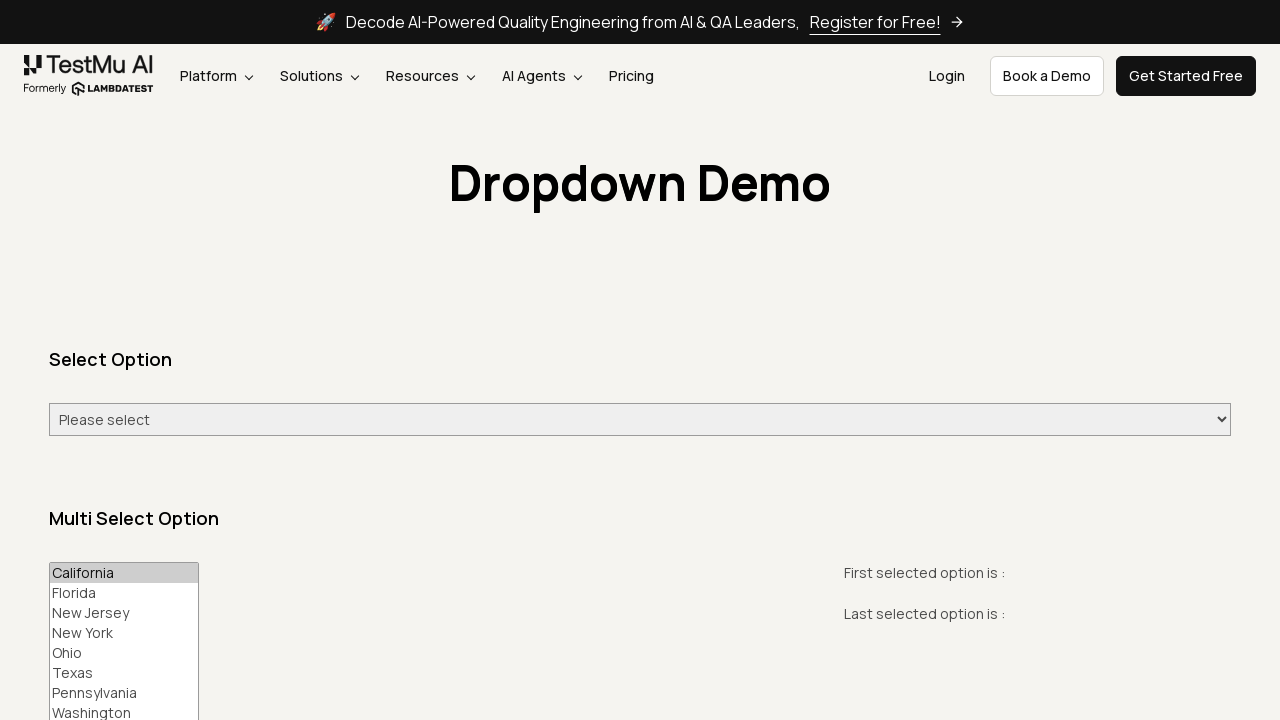

Deselected 'Ohio' from multi-select dropdown on #multi-select
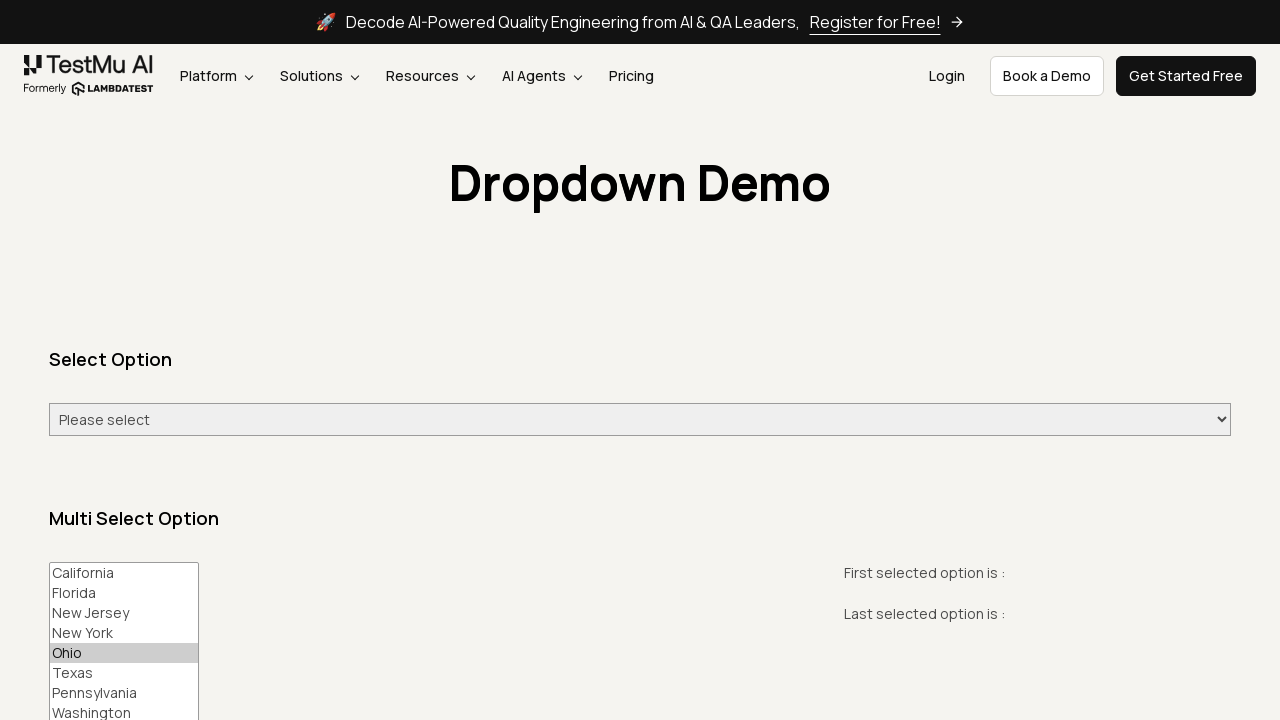

Cleared all selections from multi-select dropdown on #multi-select
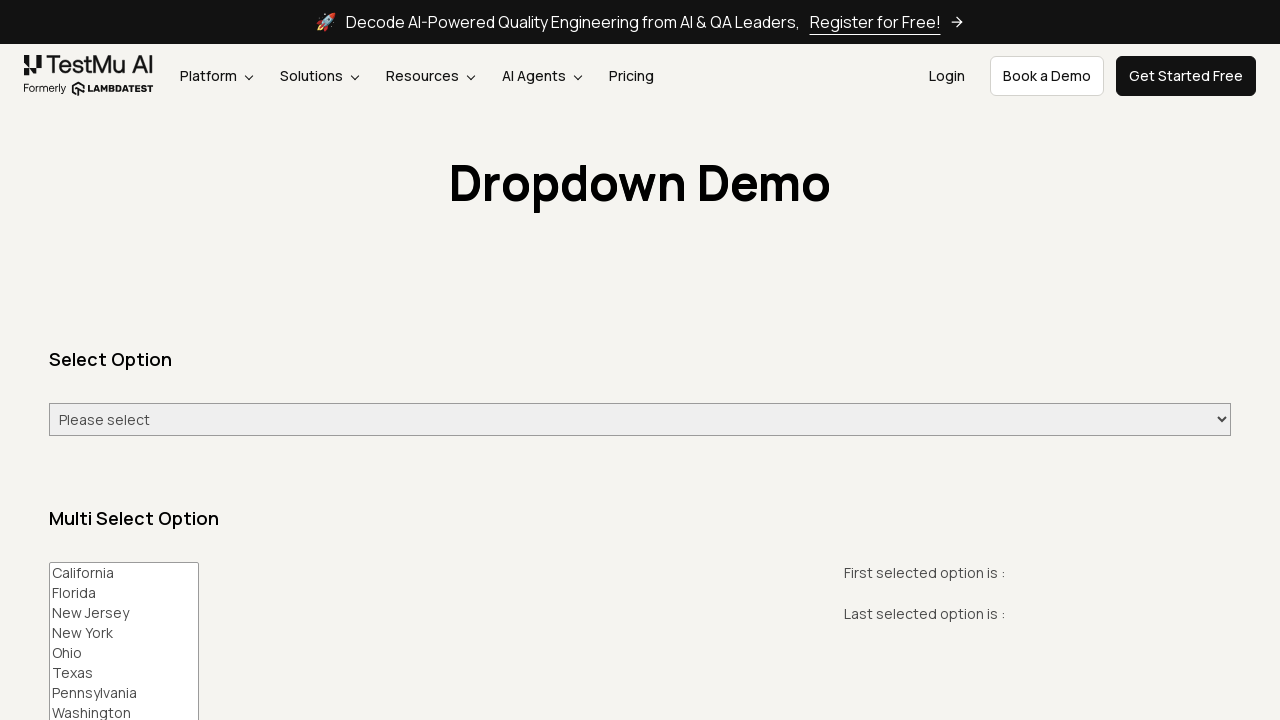

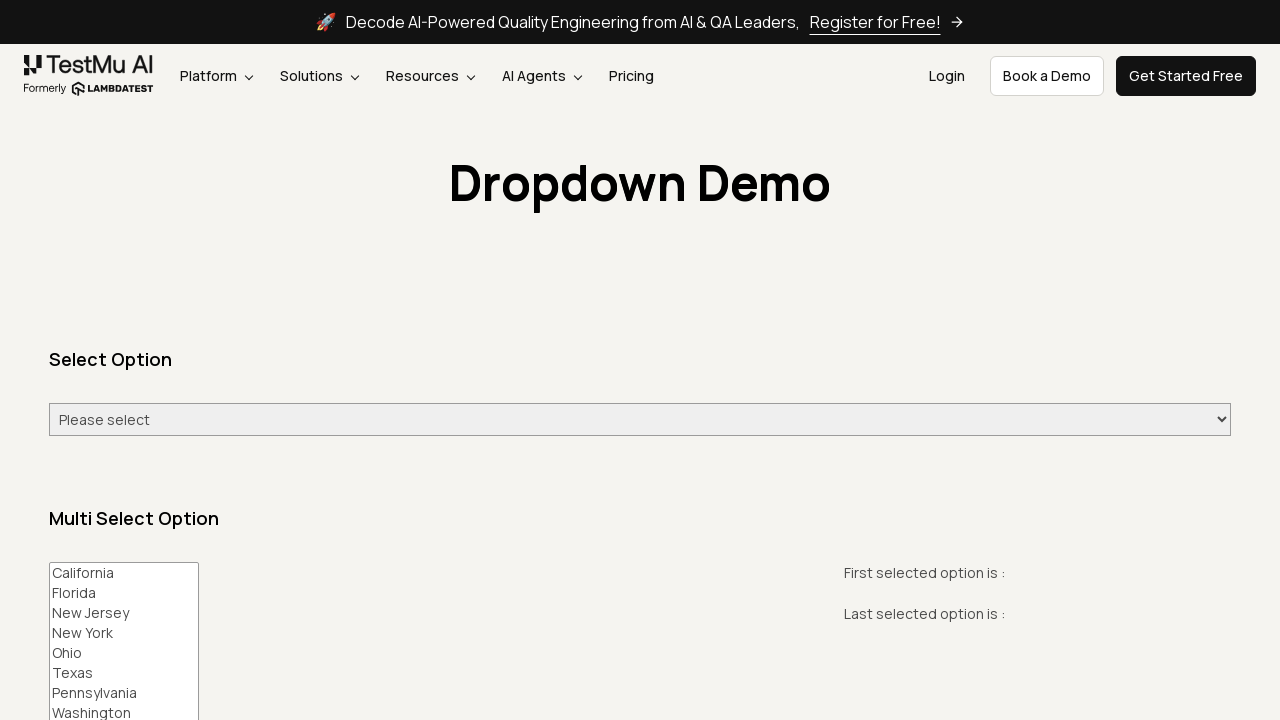